Tests accepting a confirm dialog by clicking OK

Starting URL: https://demoqa.com/alerts

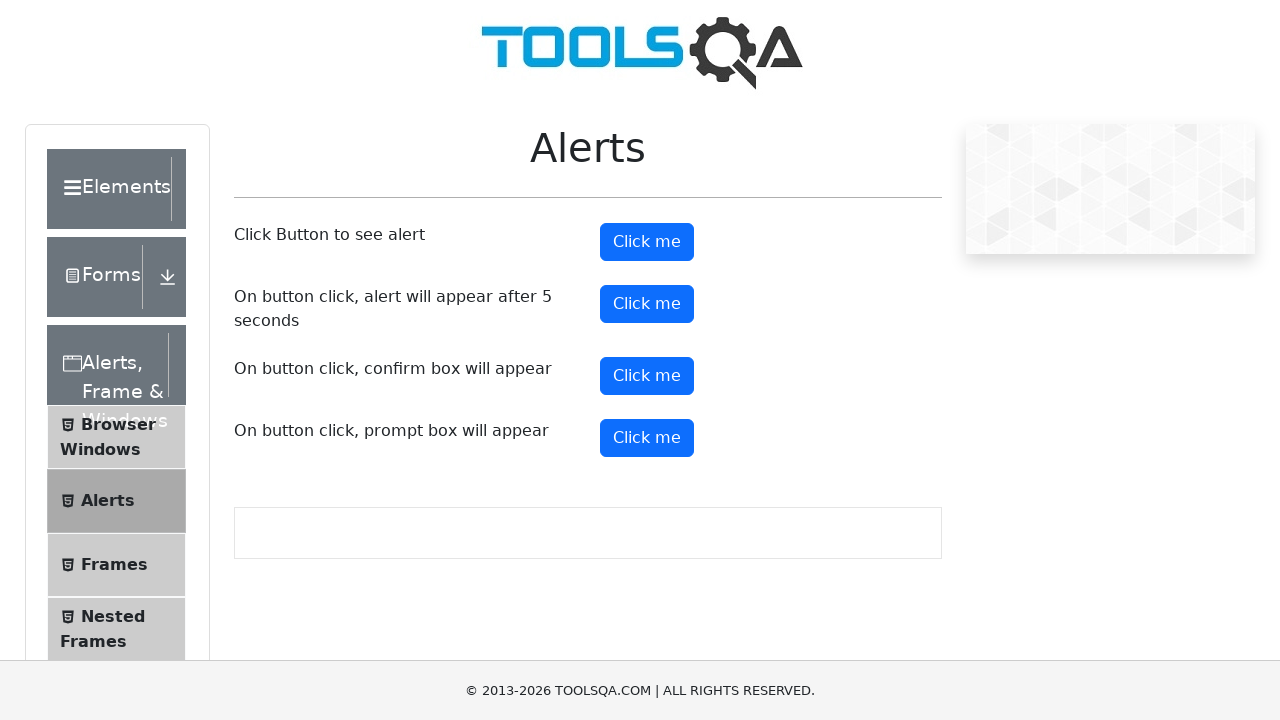

Set up dialog handler to accept confirm dialogs
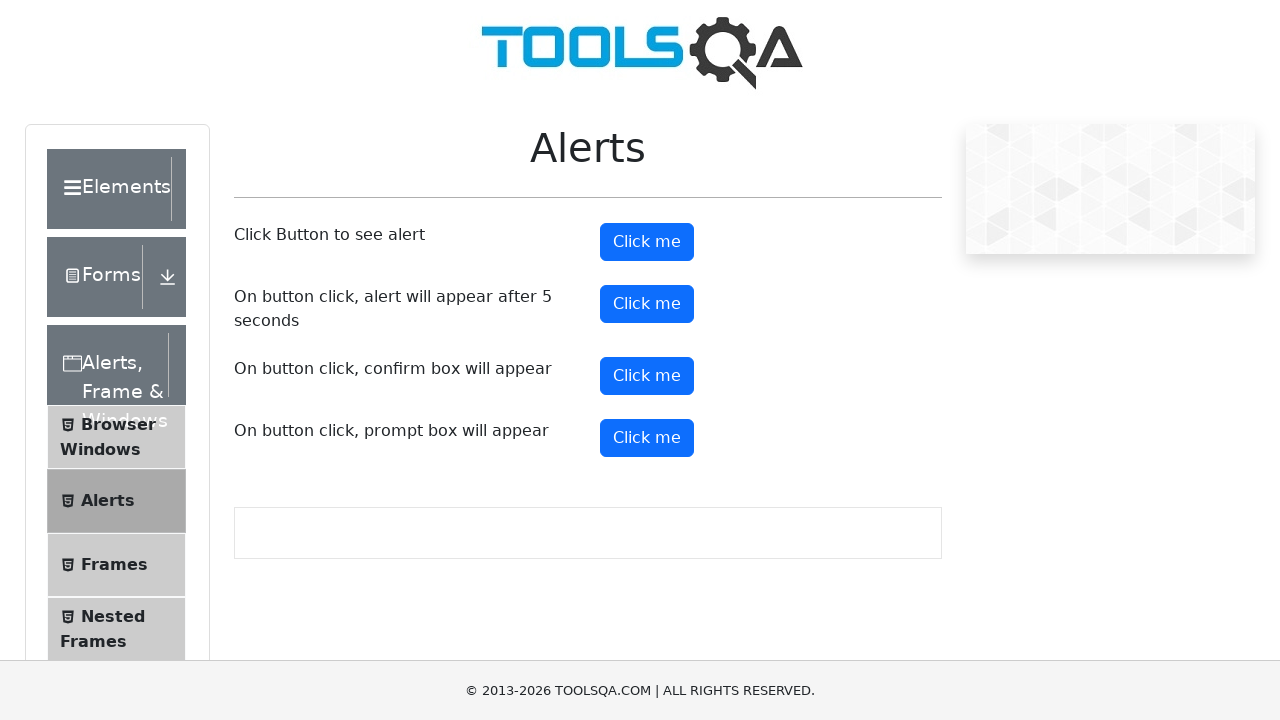

Scrolled to confirm button element
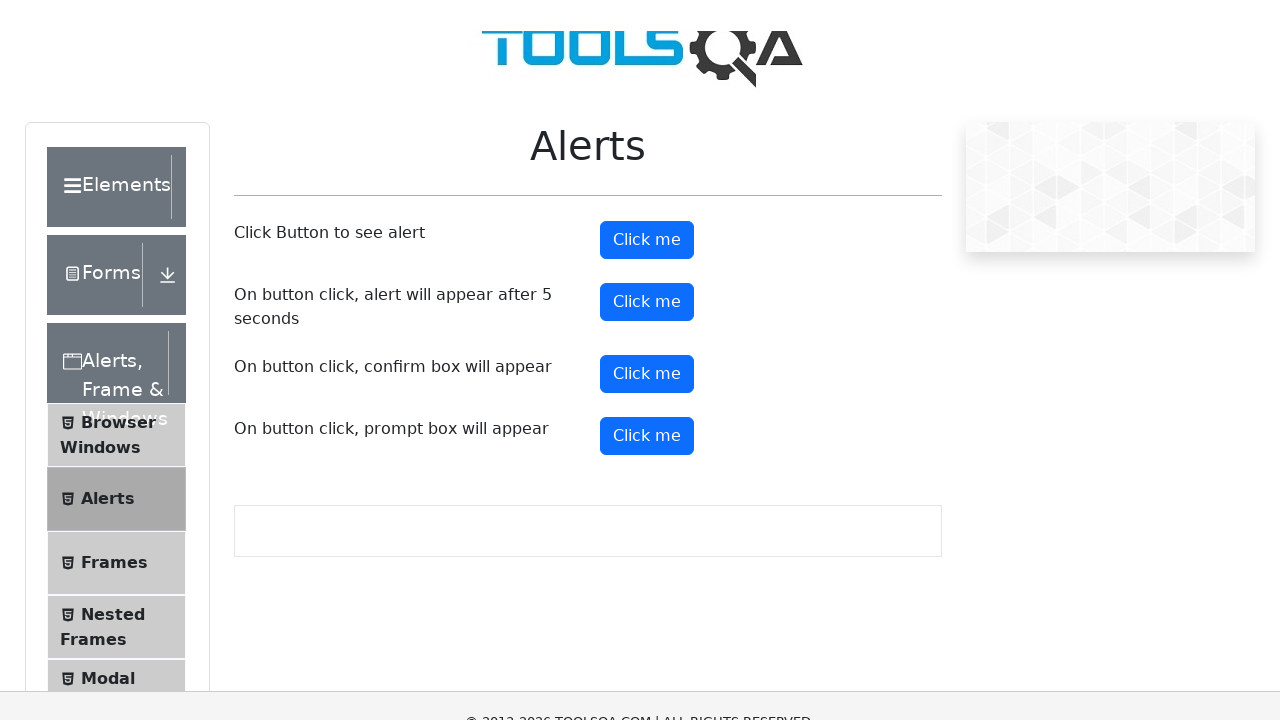

Clicked the confirm button to trigger dialog at (647, 19) on #confirmButton
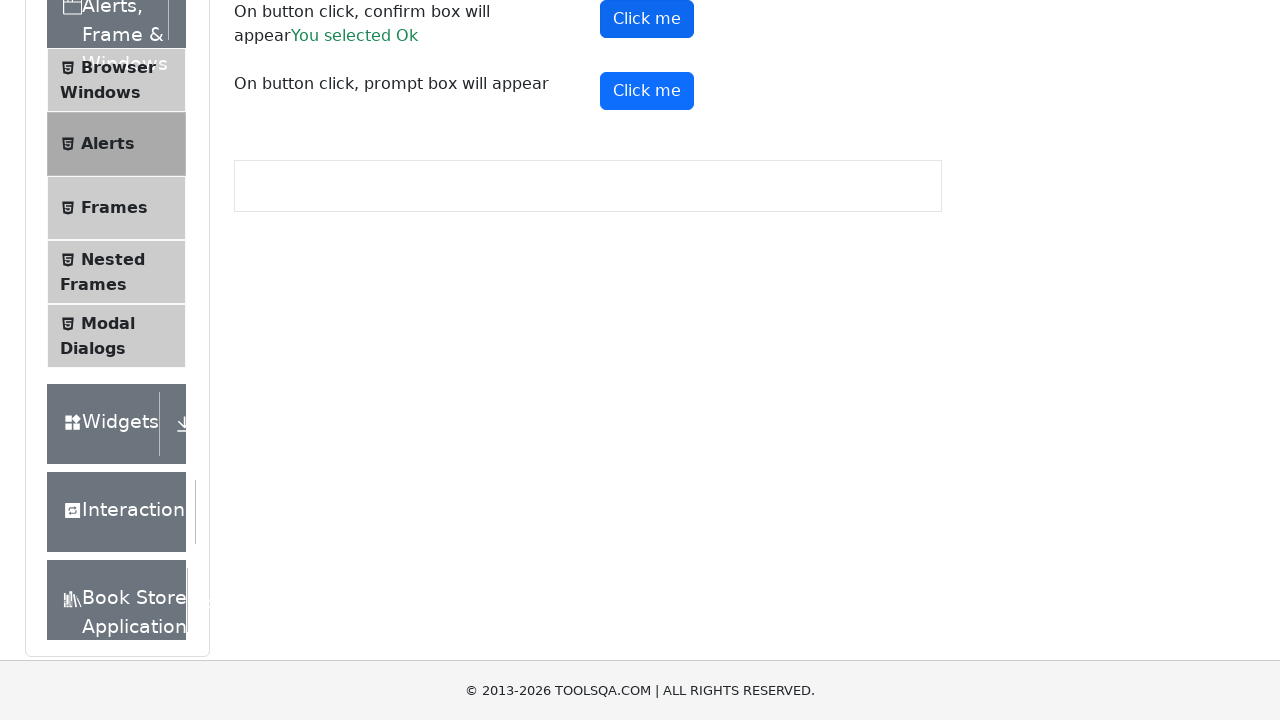

Confirm result message appeared after accepting the dialog
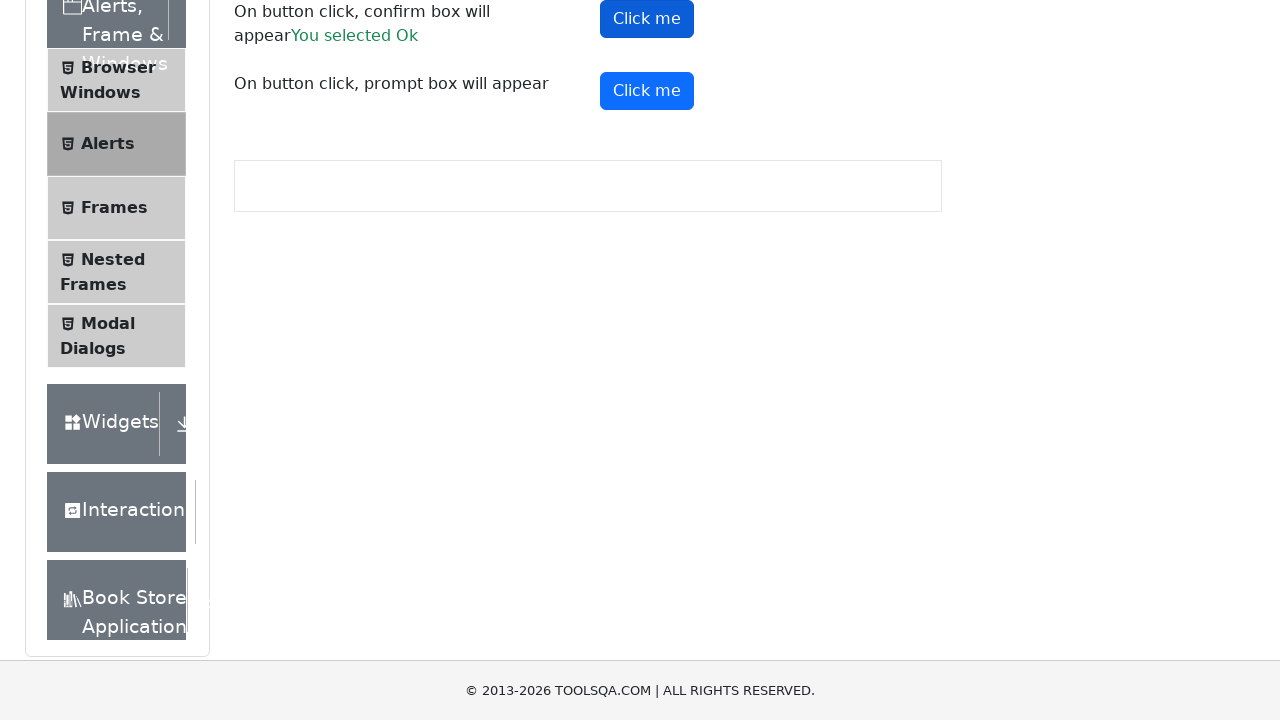

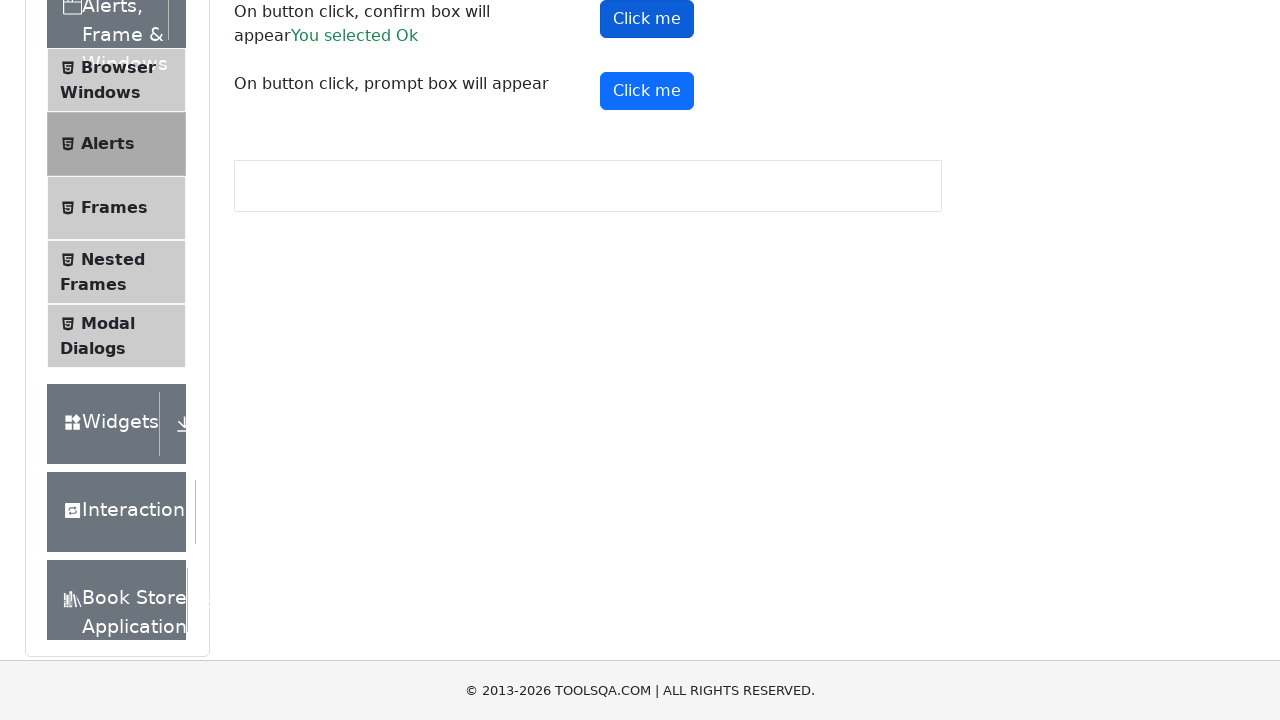